Tests date of birth dropdown selection by selecting year 1950, month December, and day 1, verifying each selection

Starting URL: https://practice.cydeo.com/dropdown

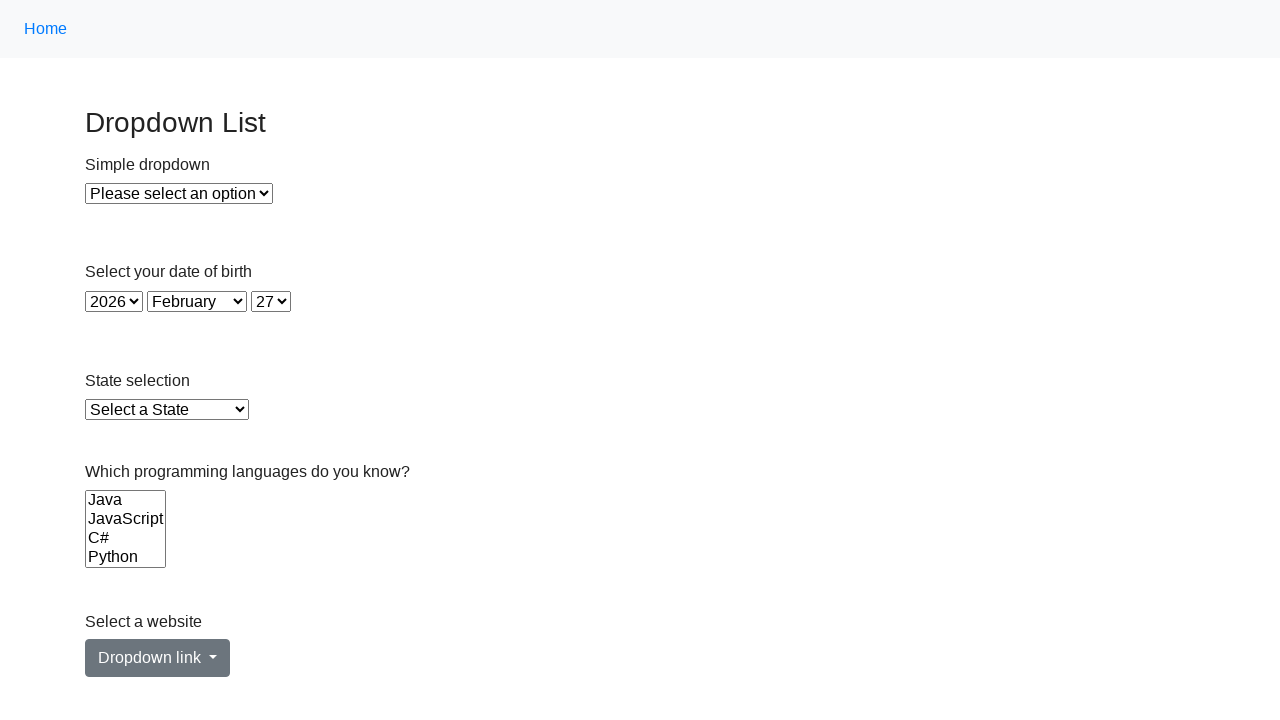

Selected year 1950 from year dropdown on #year
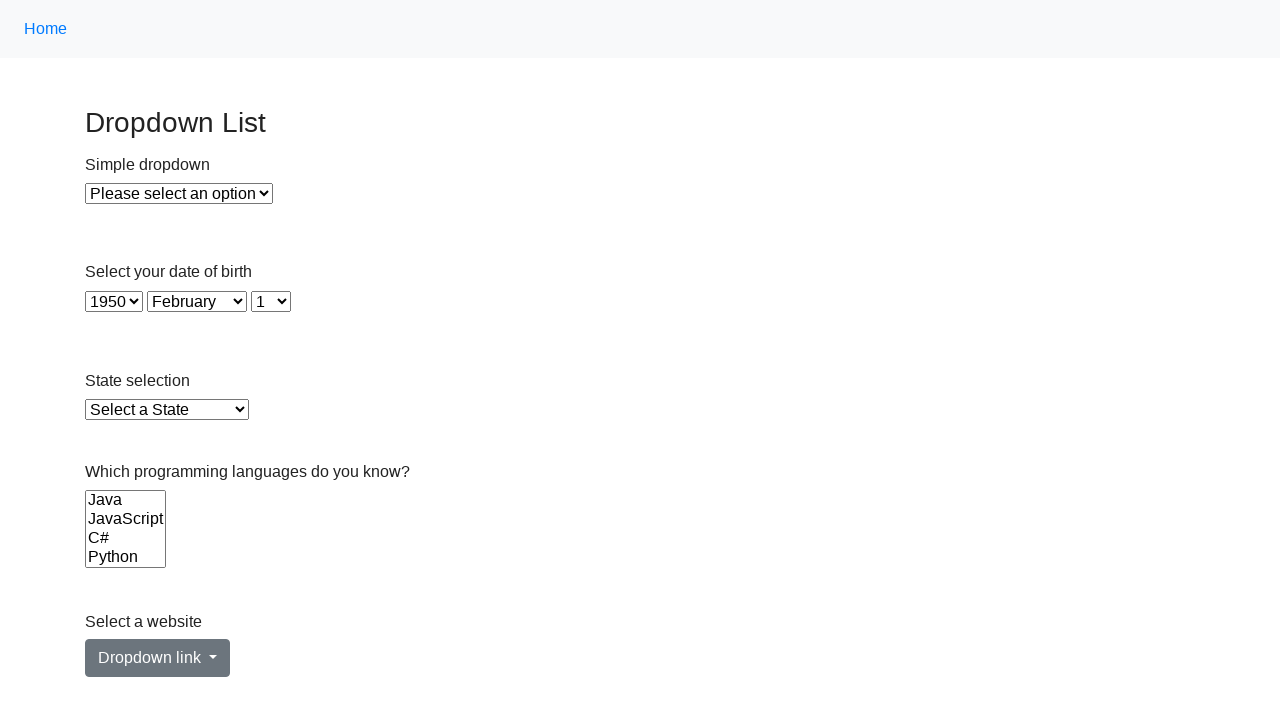

Verified year 1950 is selected
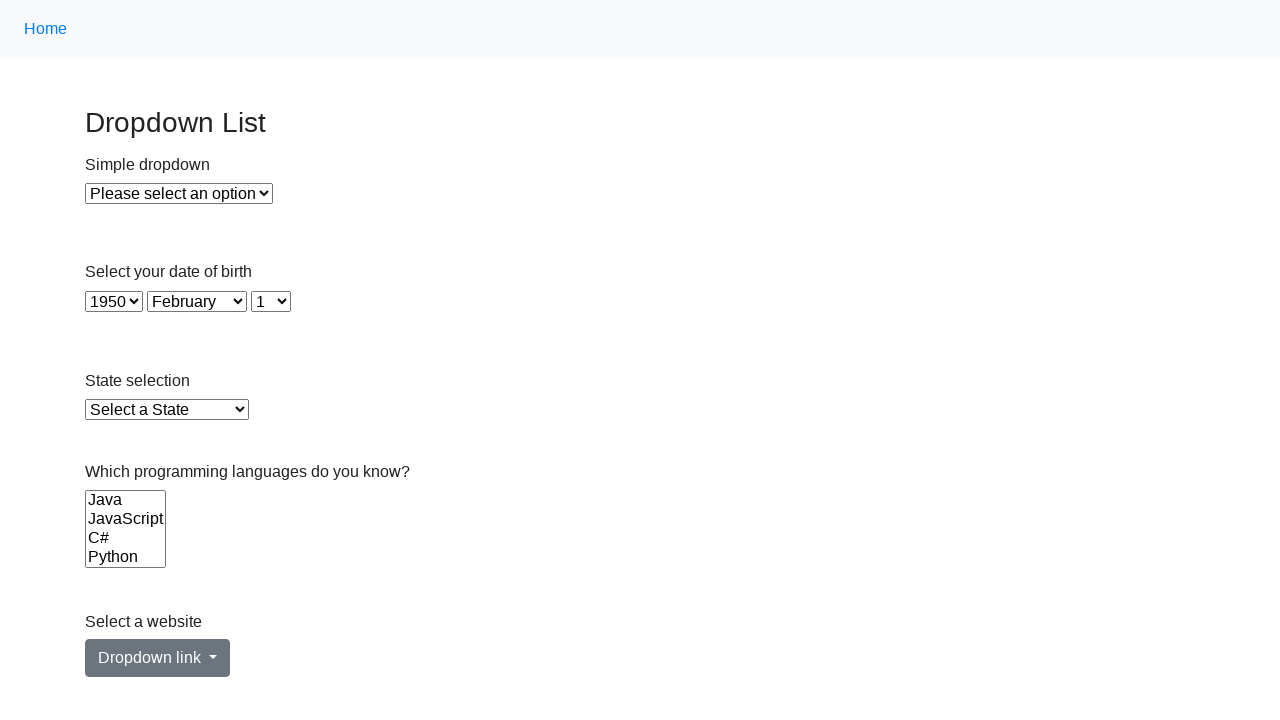

Selected month December from month dropdown on #month
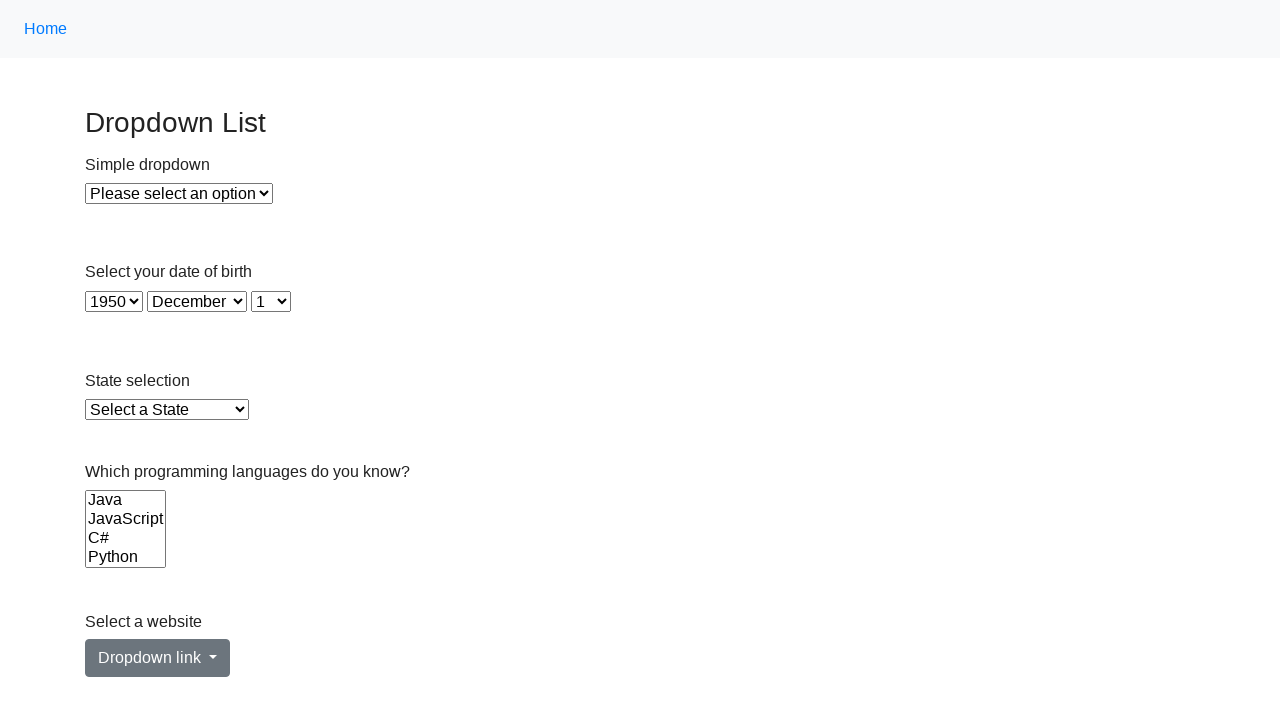

Verified month December is selected
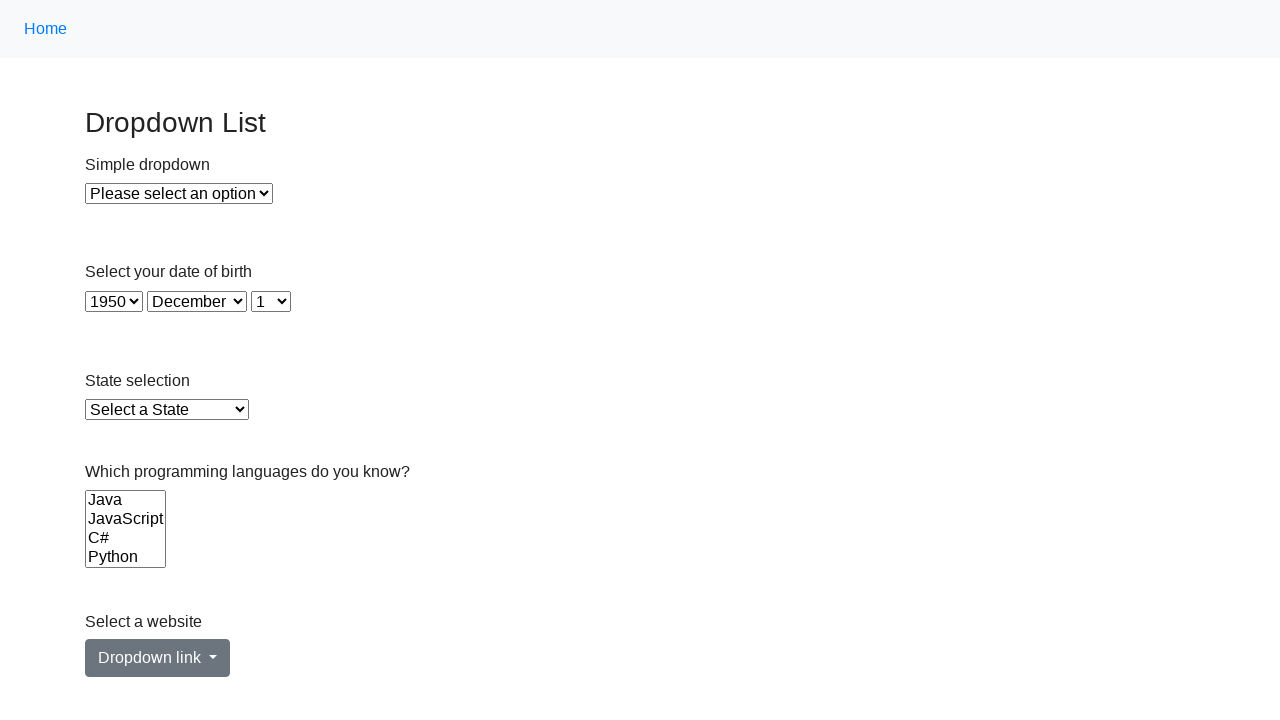

Selected day 1 from day dropdown on #day
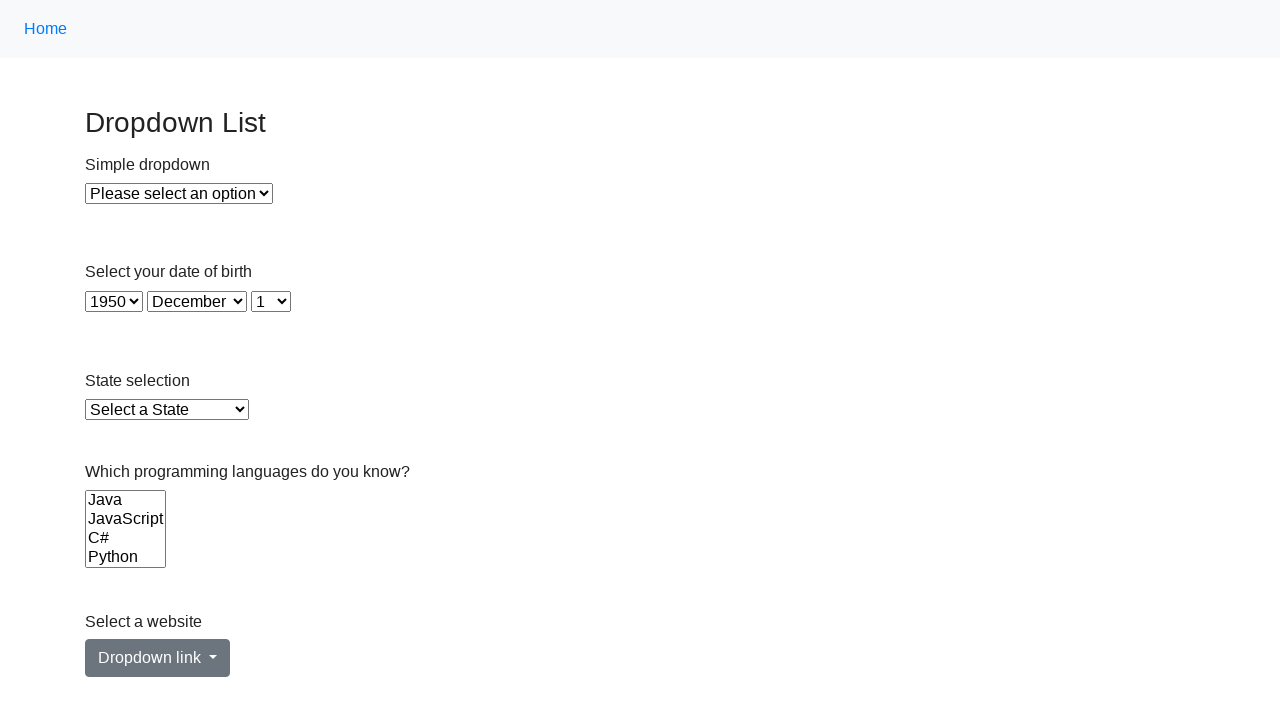

Verified day 1 is selected
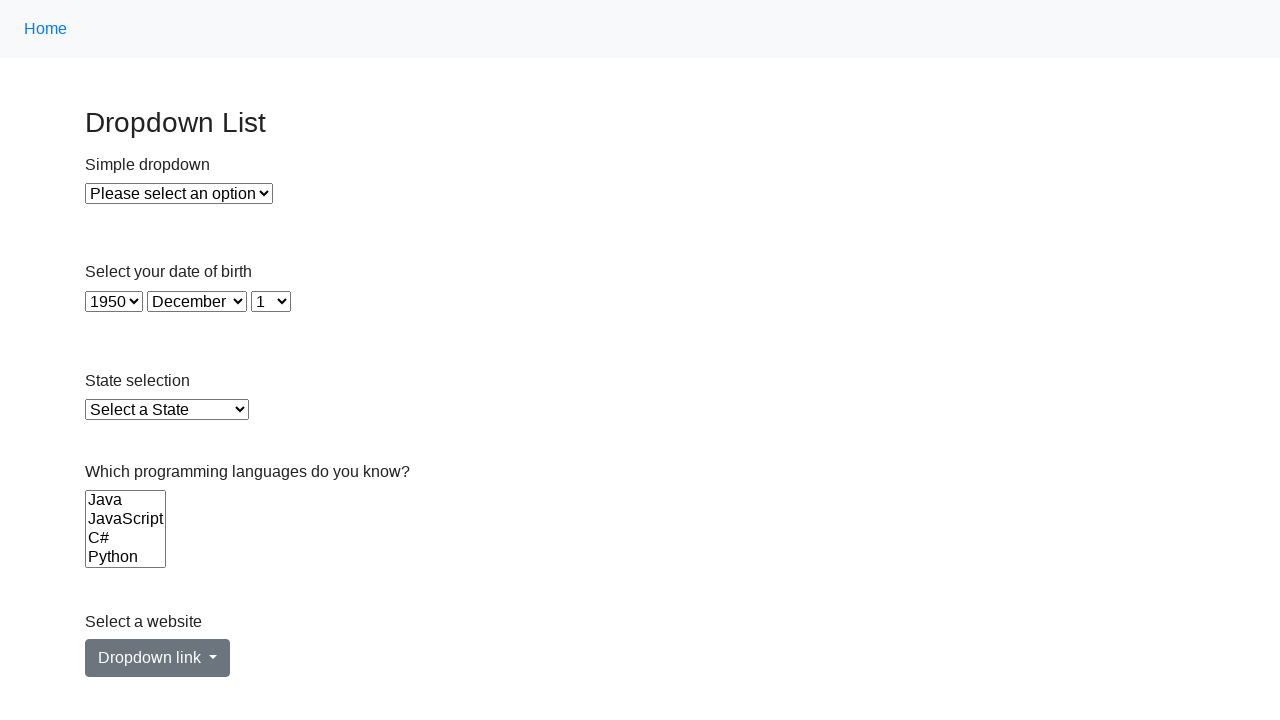

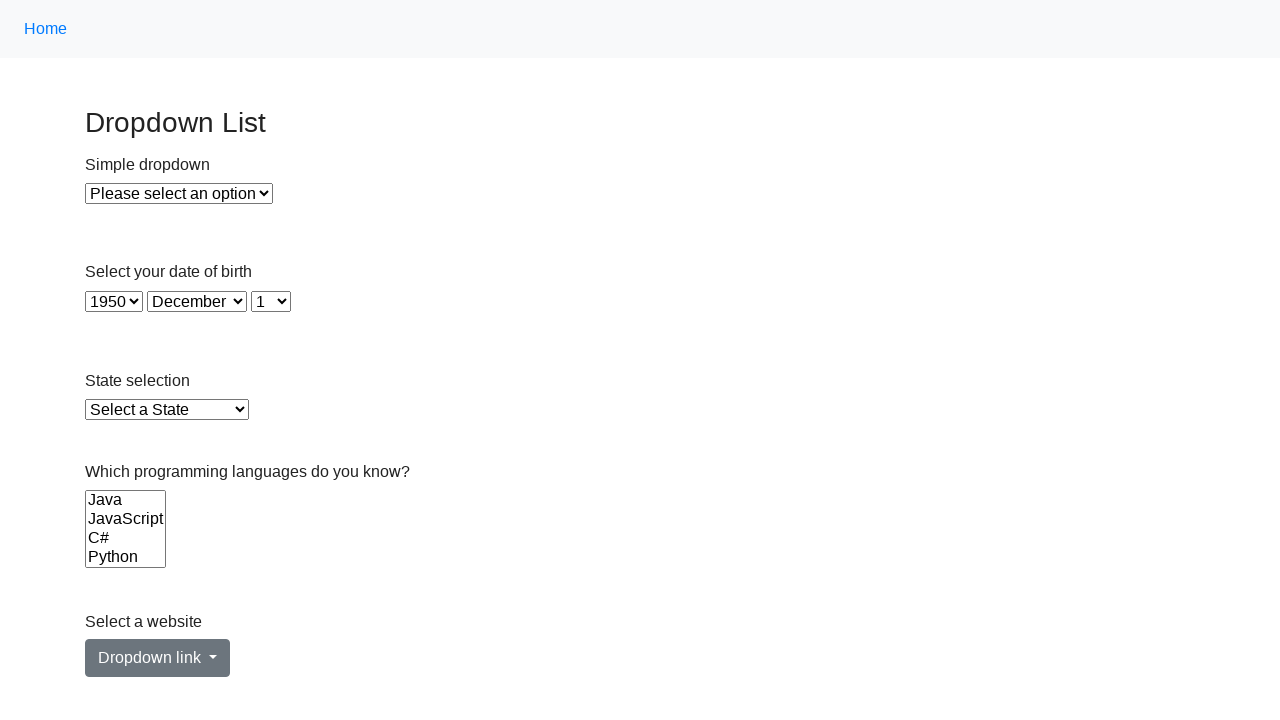